Tests calendar/datepicker interaction by clicking on the datepicker input field to open the calendar widget

Starting URL: http://seleniumpractise.blogspot.com/2016/08/how-to-handle-calendar-in-selenium.html

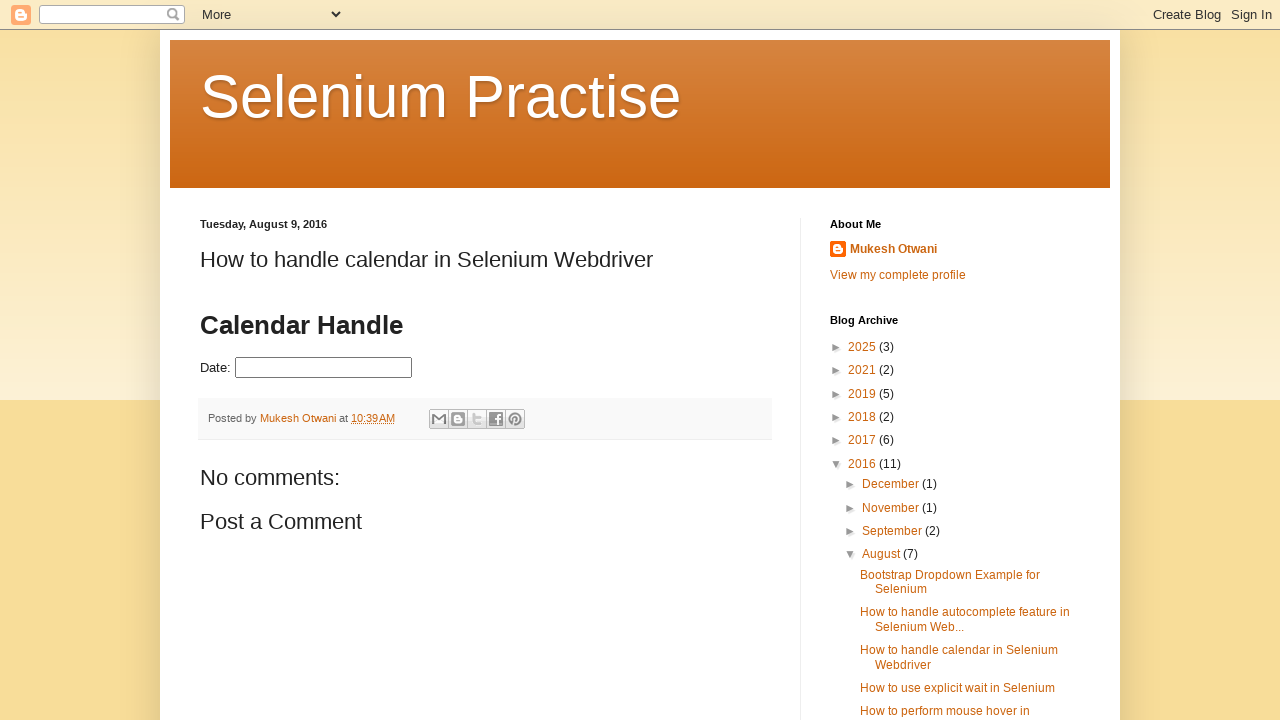

Clicked datepicker input field to open calendar widget at (324, 368) on #datepicker
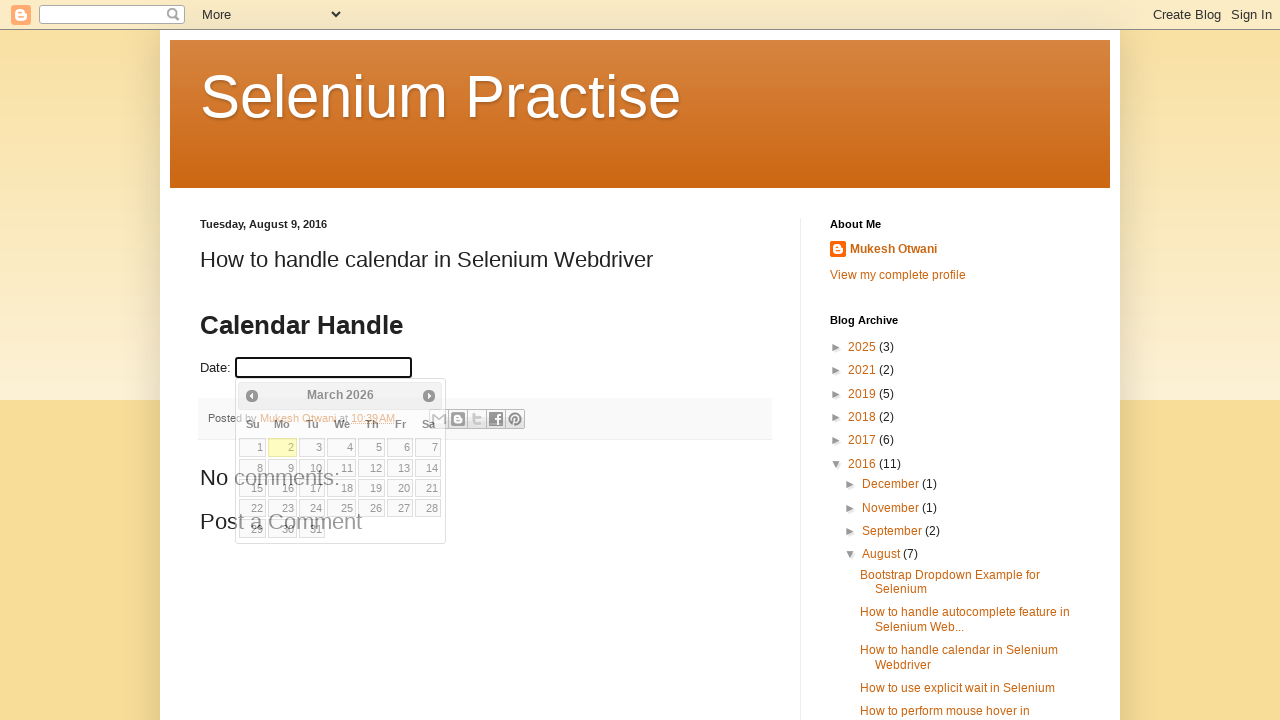

Calendar widget loaded and became visible
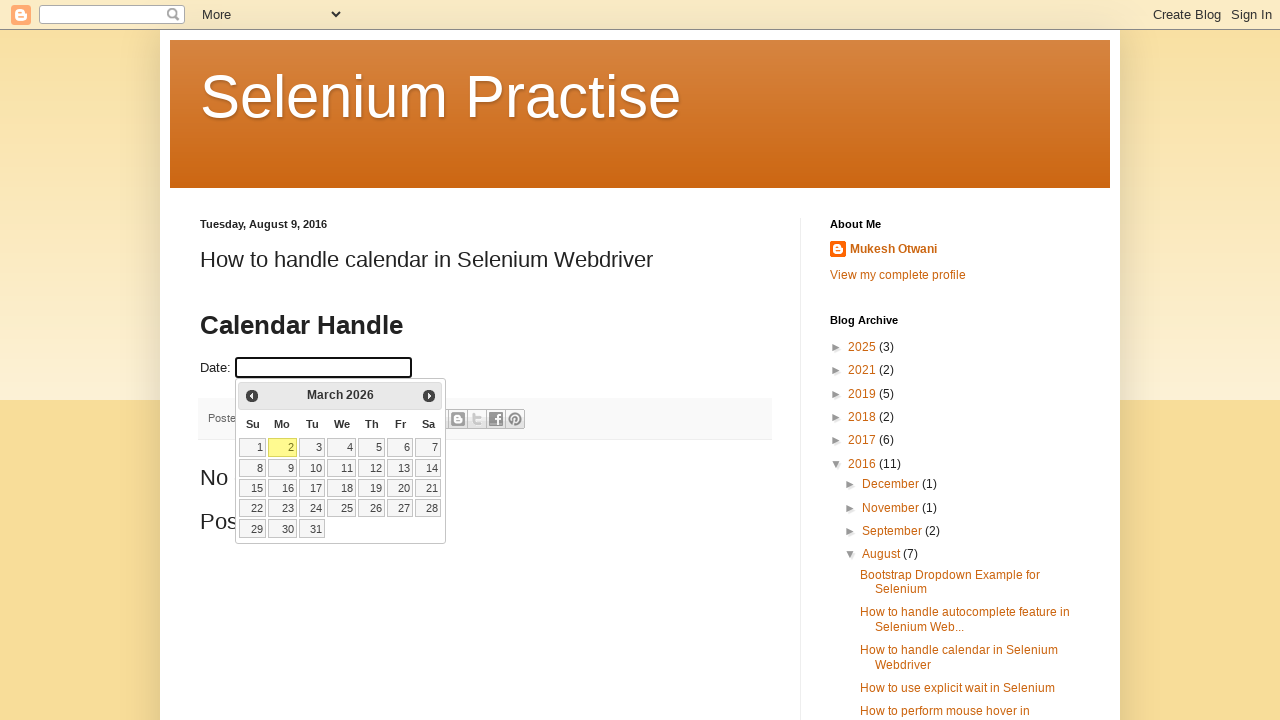

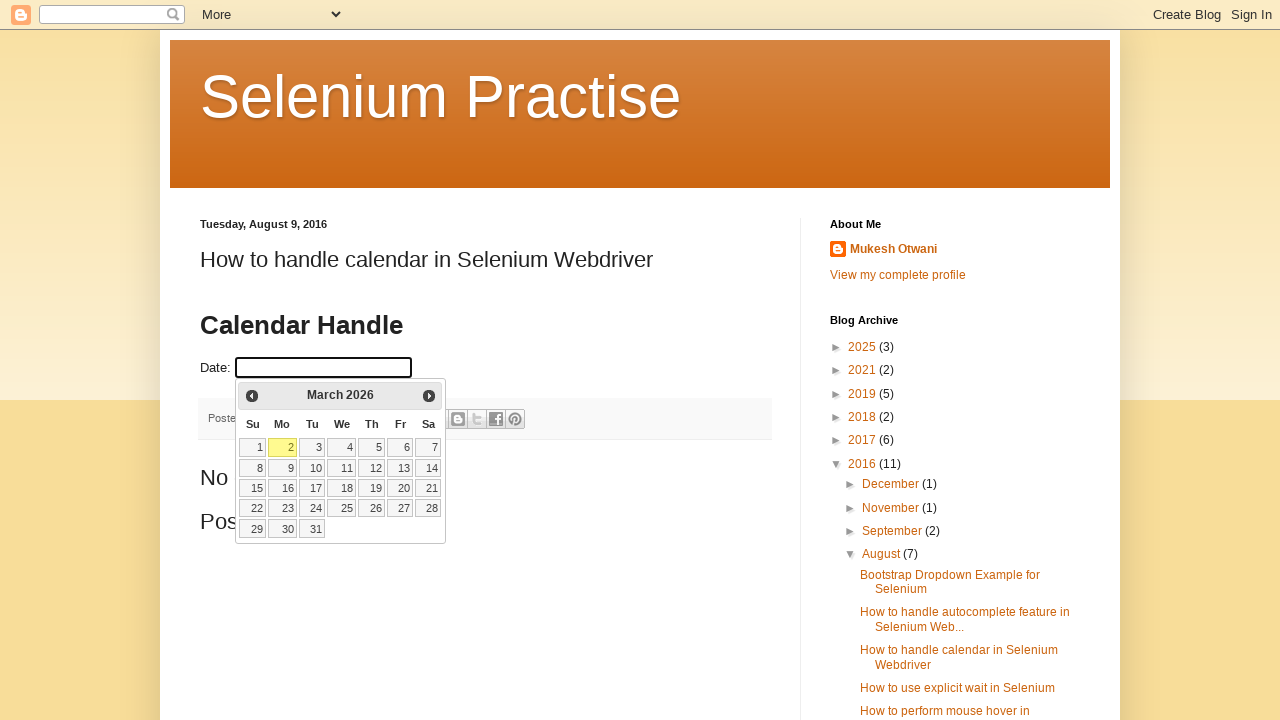